Adds multiple todo items simulating a multi-step scenario, then completes the first one and verifies completion state

Starting URL: https://demo.playwright.dev/todomvc

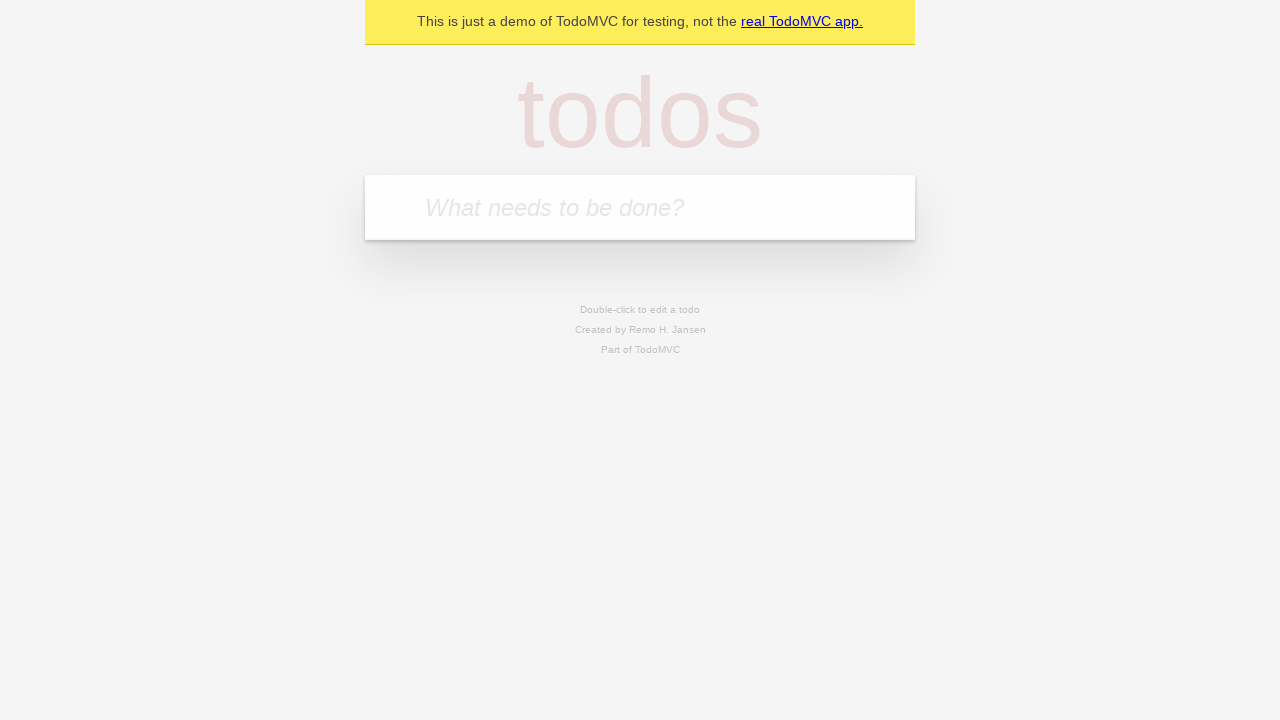

Filled todo input field with 'Plan test automation' on internal:attr=[placeholder="What needs to be done?"i]
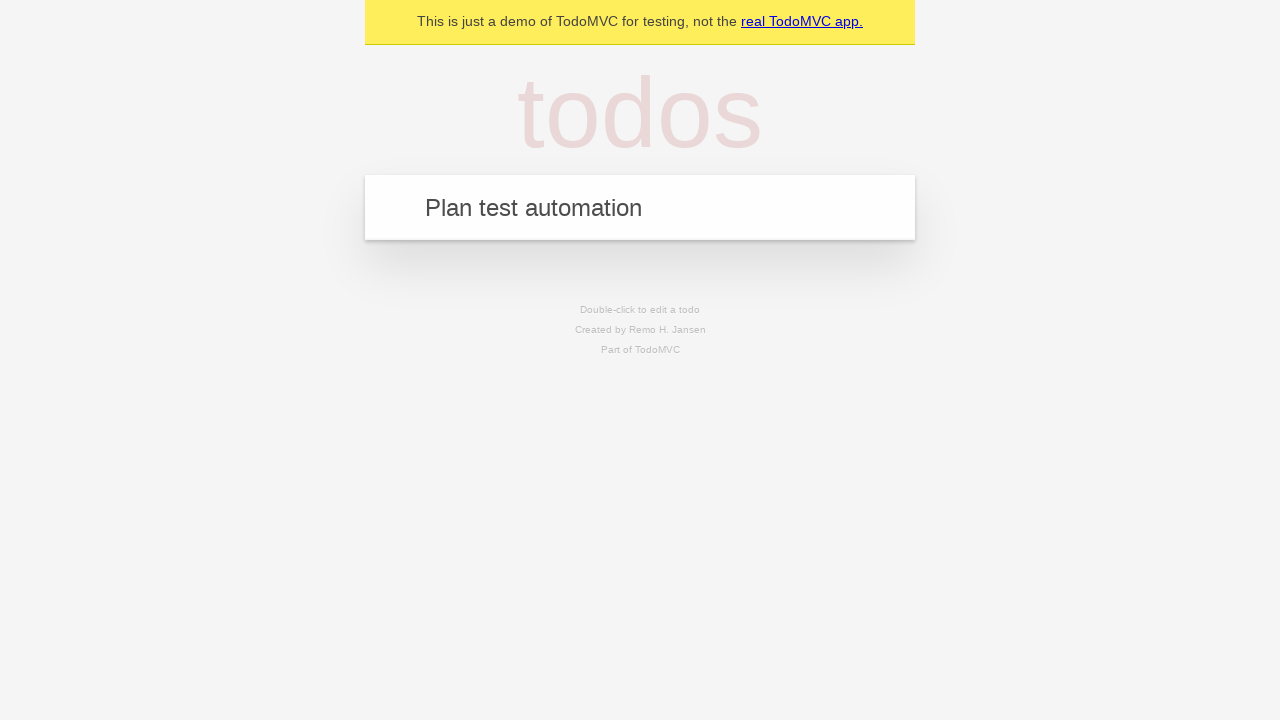

Pressed Enter to add todo 'Plan test automation' on internal:attr=[placeholder="What needs to be done?"i]
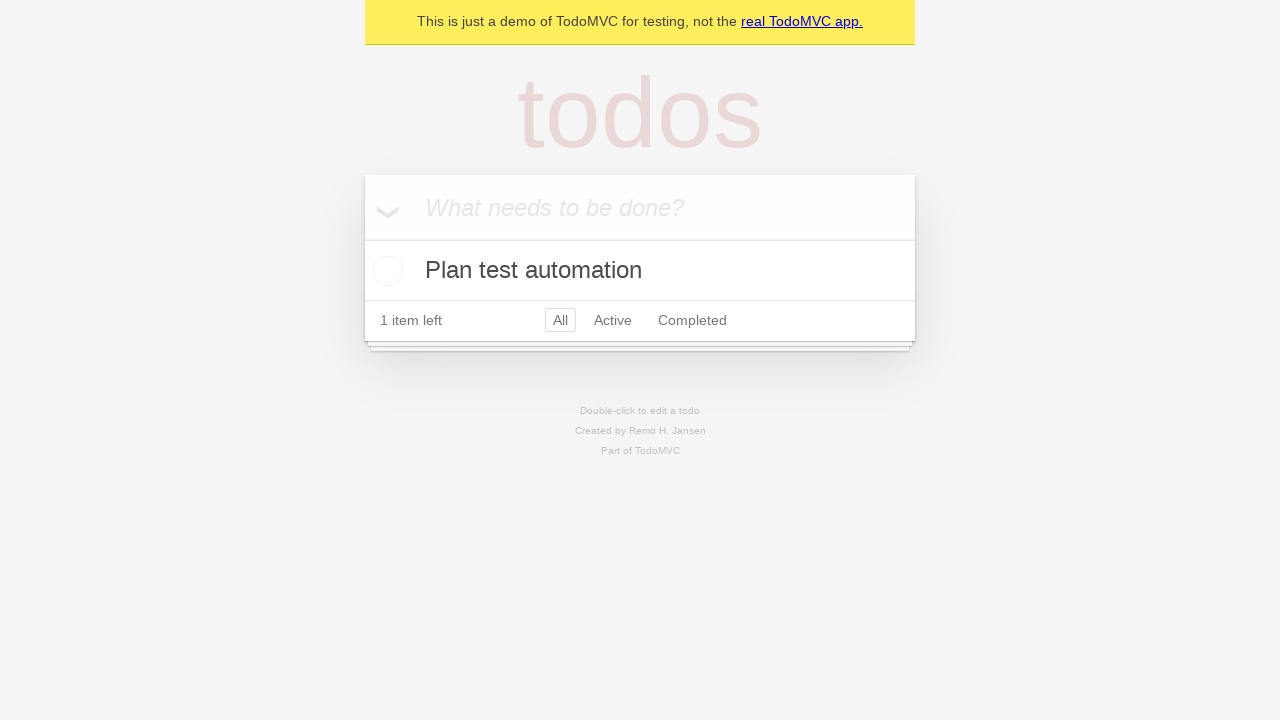

Filled todo input field with 'Implement MCP integration' on internal:attr=[placeholder="What needs to be done?"i]
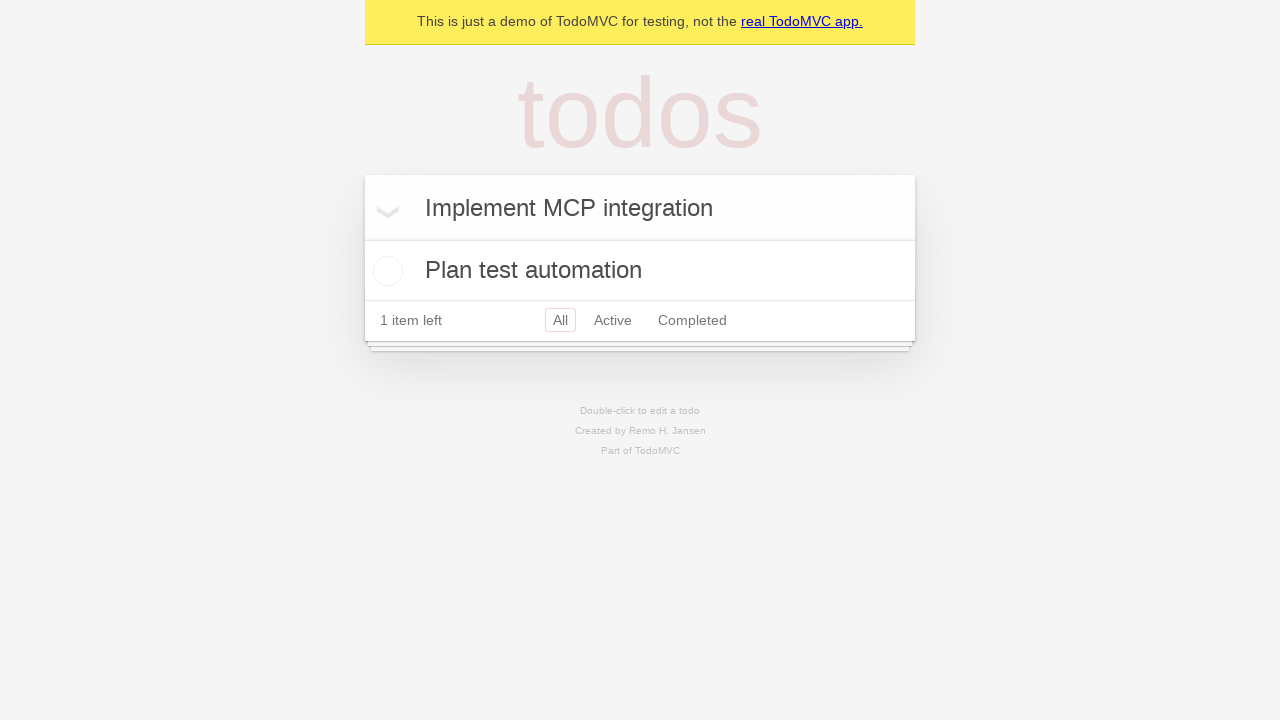

Pressed Enter to add todo 'Implement MCP integration' on internal:attr=[placeholder="What needs to be done?"i]
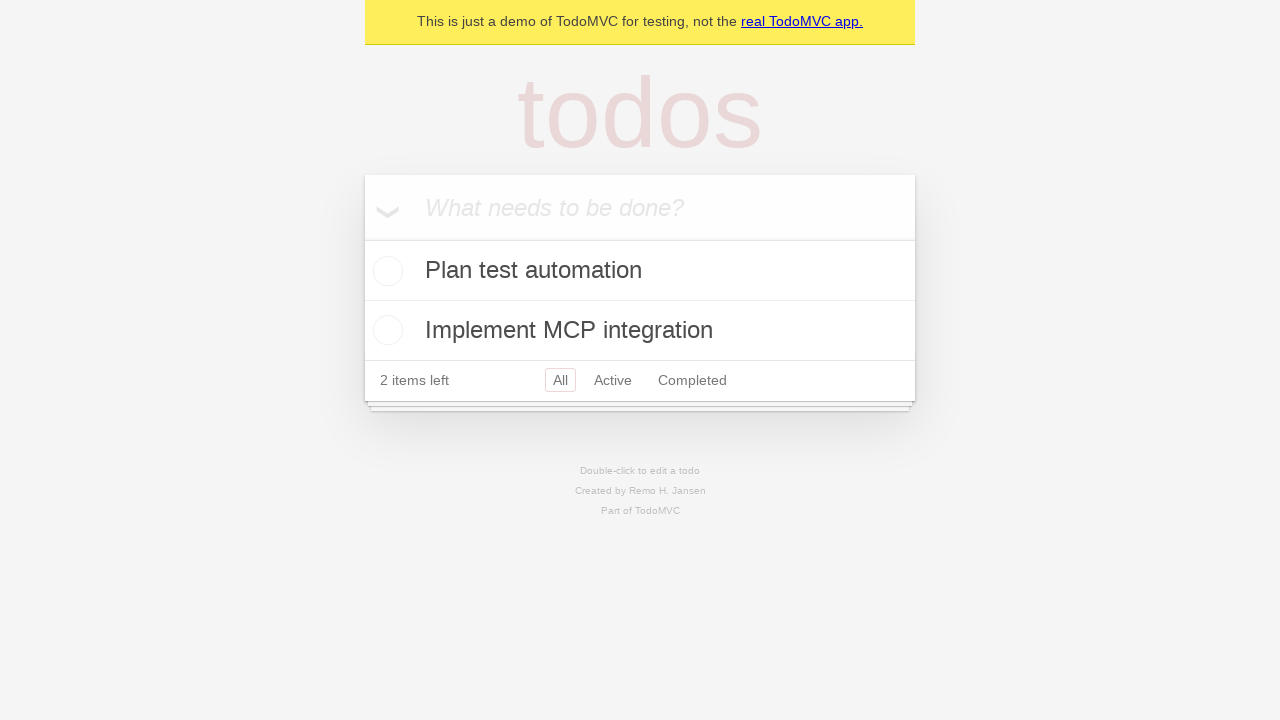

Filled todo input field with 'Run automated tests' on internal:attr=[placeholder="What needs to be done?"i]
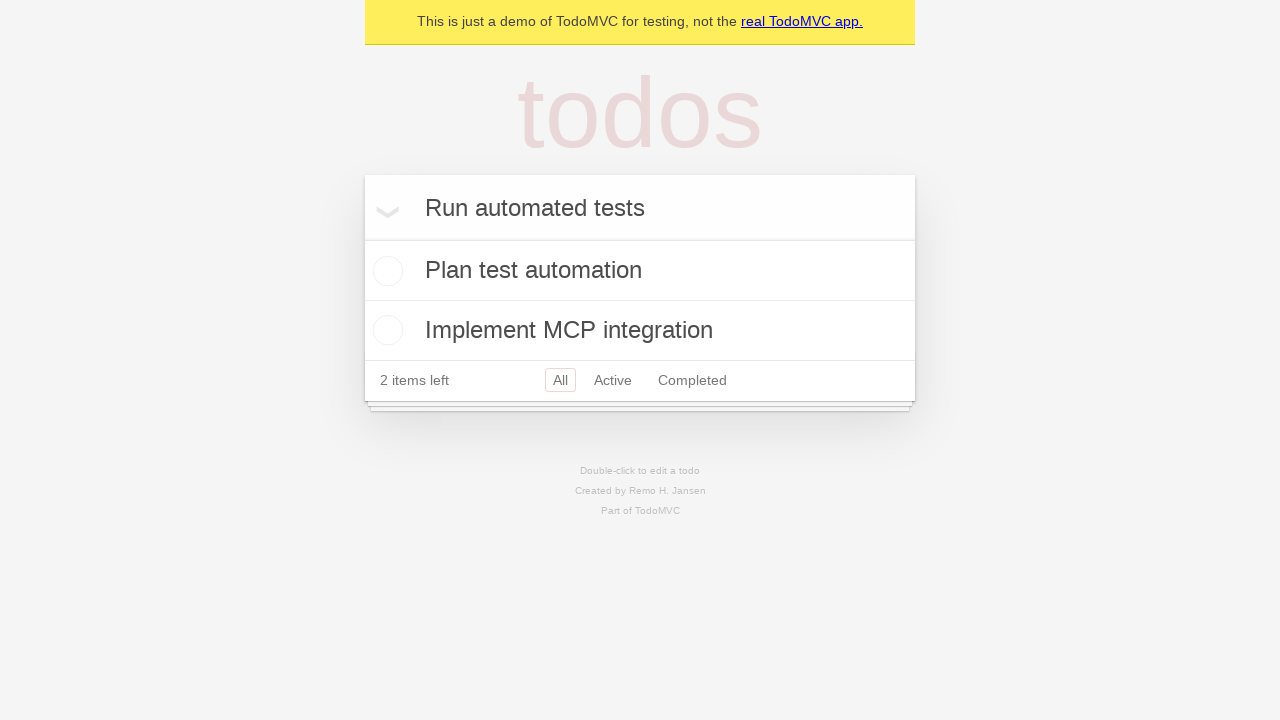

Pressed Enter to add todo 'Run automated tests' on internal:attr=[placeholder="What needs to be done?"i]
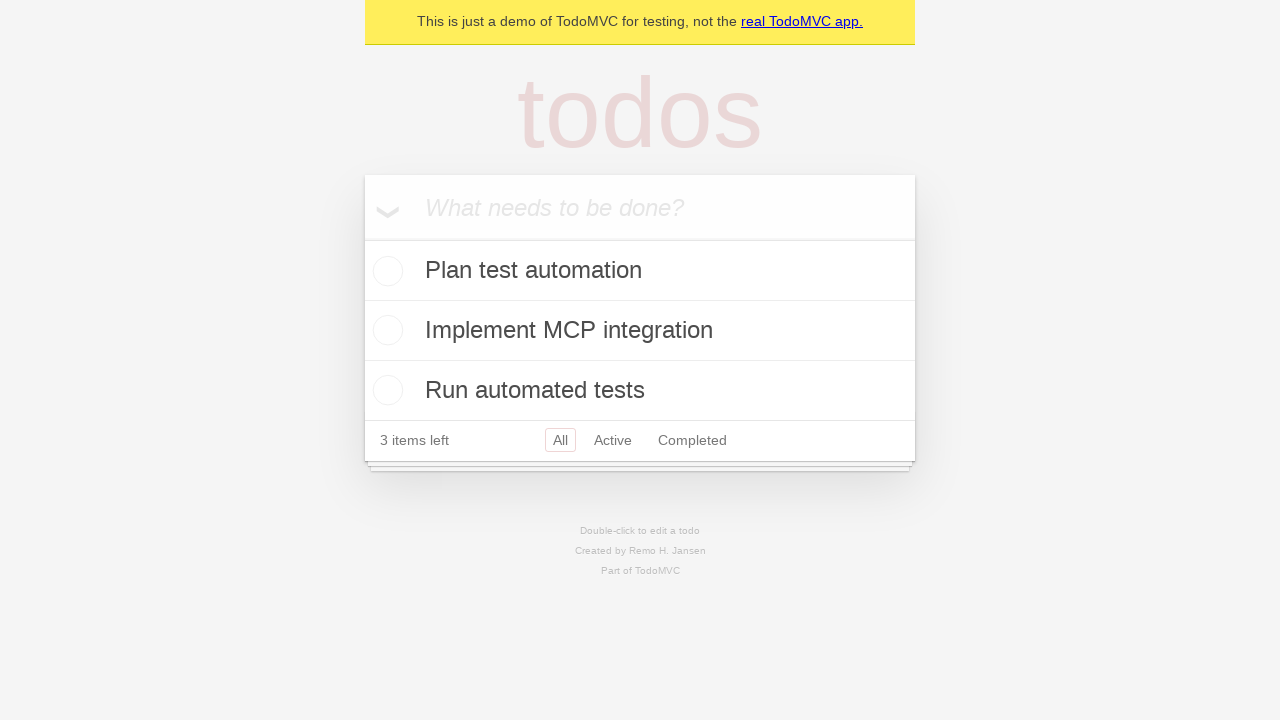

Waited for all three todo items to be added to the list
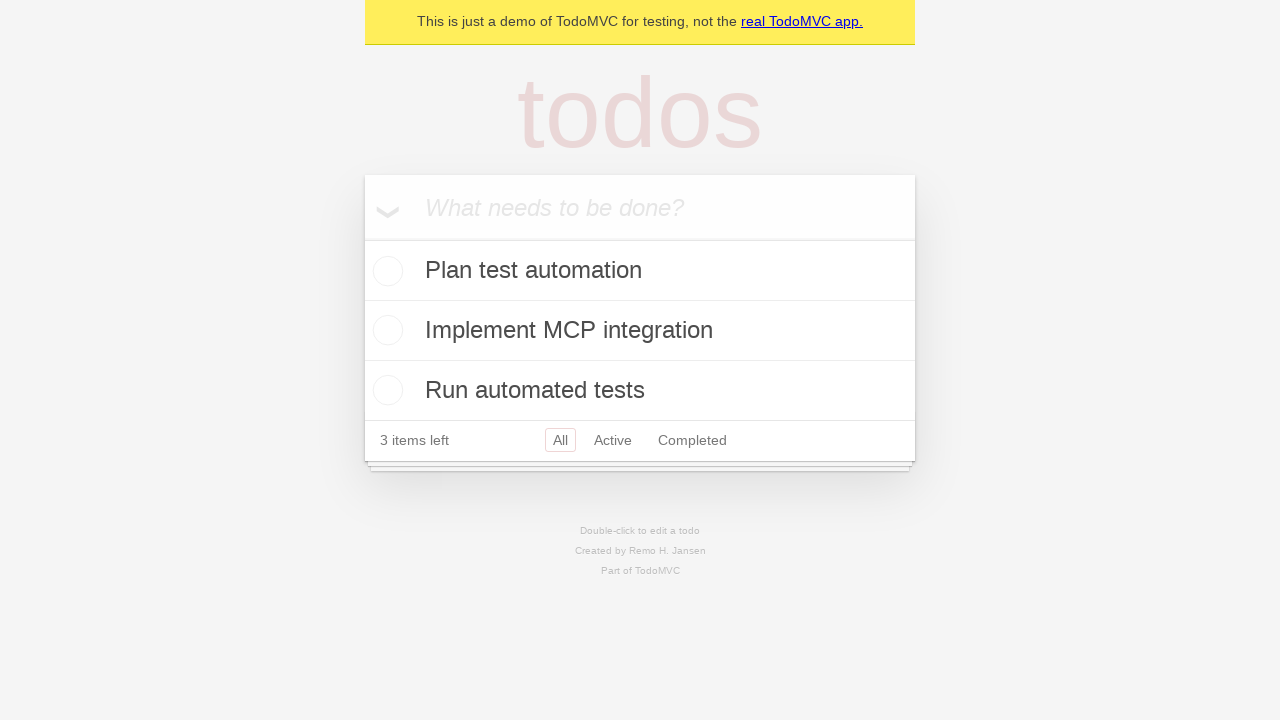

Checked the checkbox on the first todo item to mark it as complete at (385, 271) on internal:testid=[data-testid="todo-item"s] >> nth=0 >> internal:role=checkbox
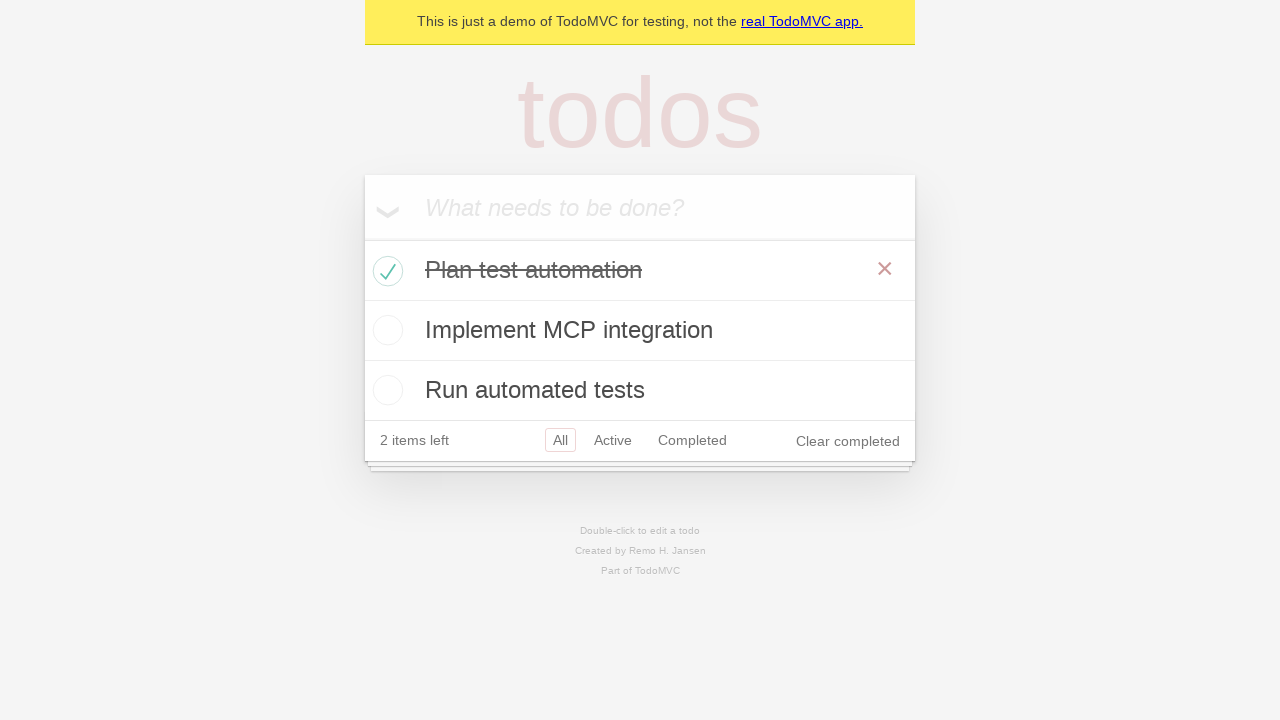

Waited for completion state to be applied to the first todo
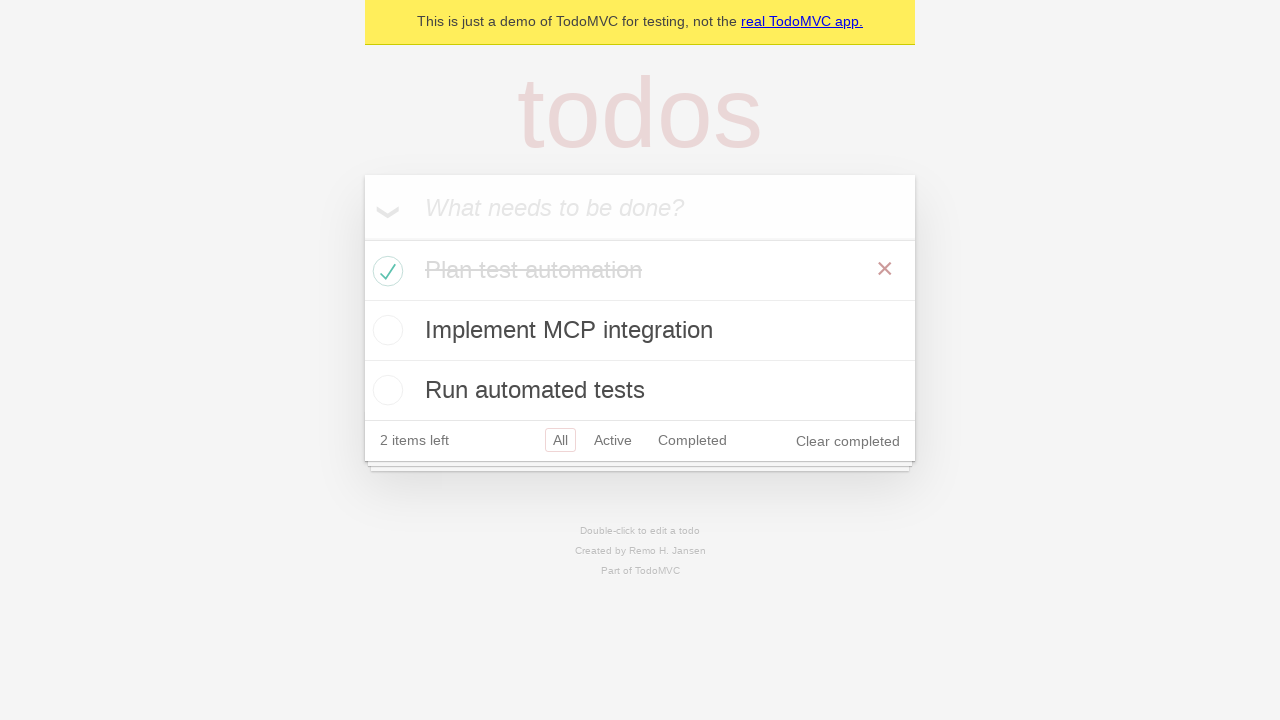

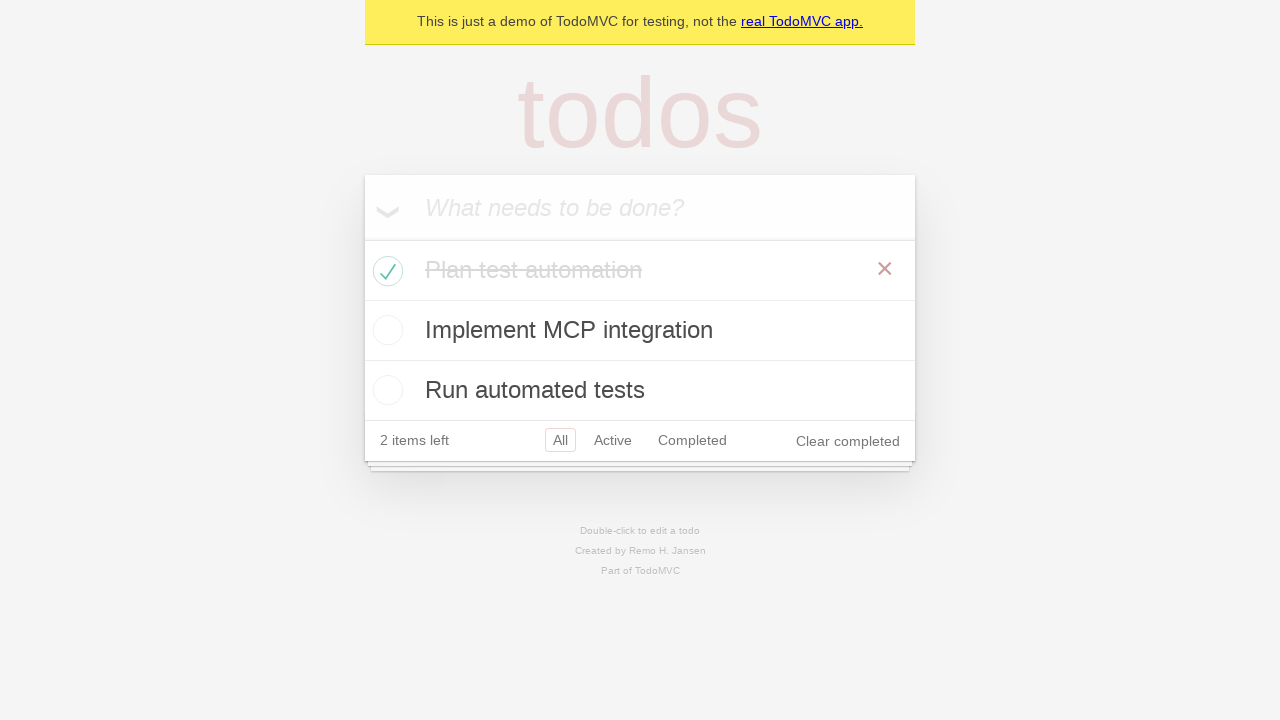